Tests scrolling functionality on Dream11 website by scrolling down the page in increments to reach lower content sections

Starting URL: https://www.dream11.com/

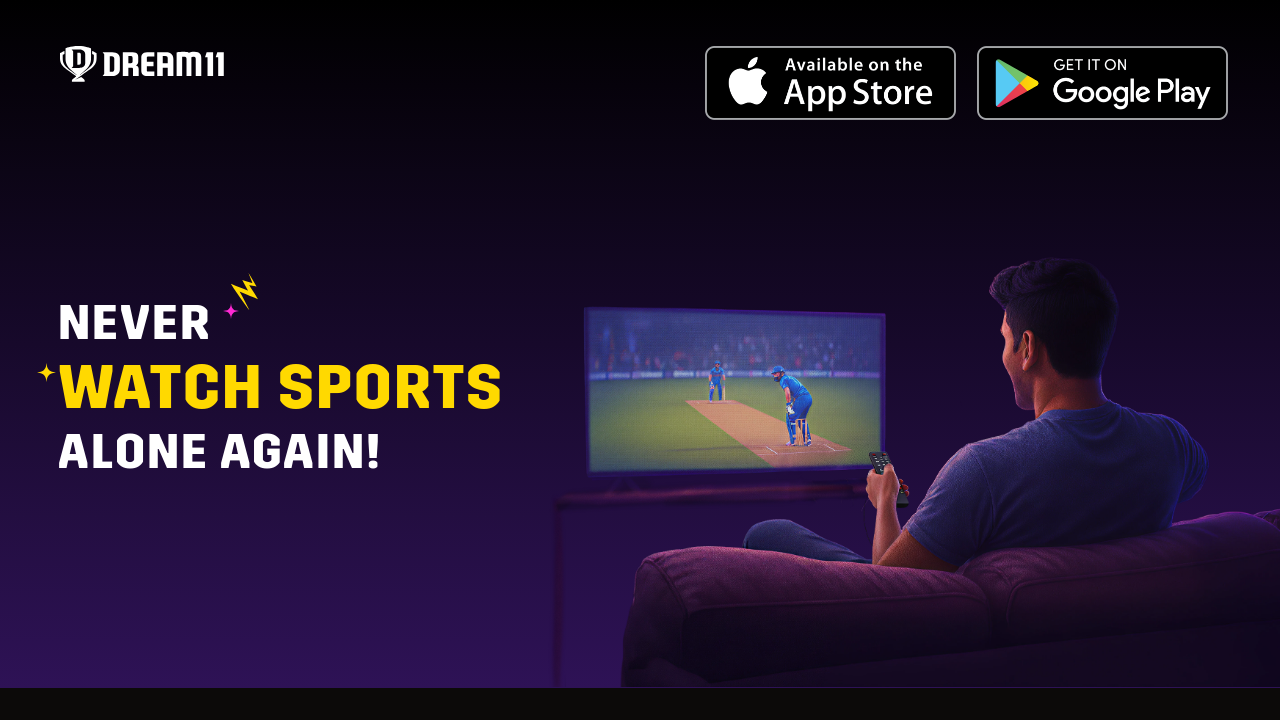

Scrolled down by 1500 pixels on Dream11 homepage
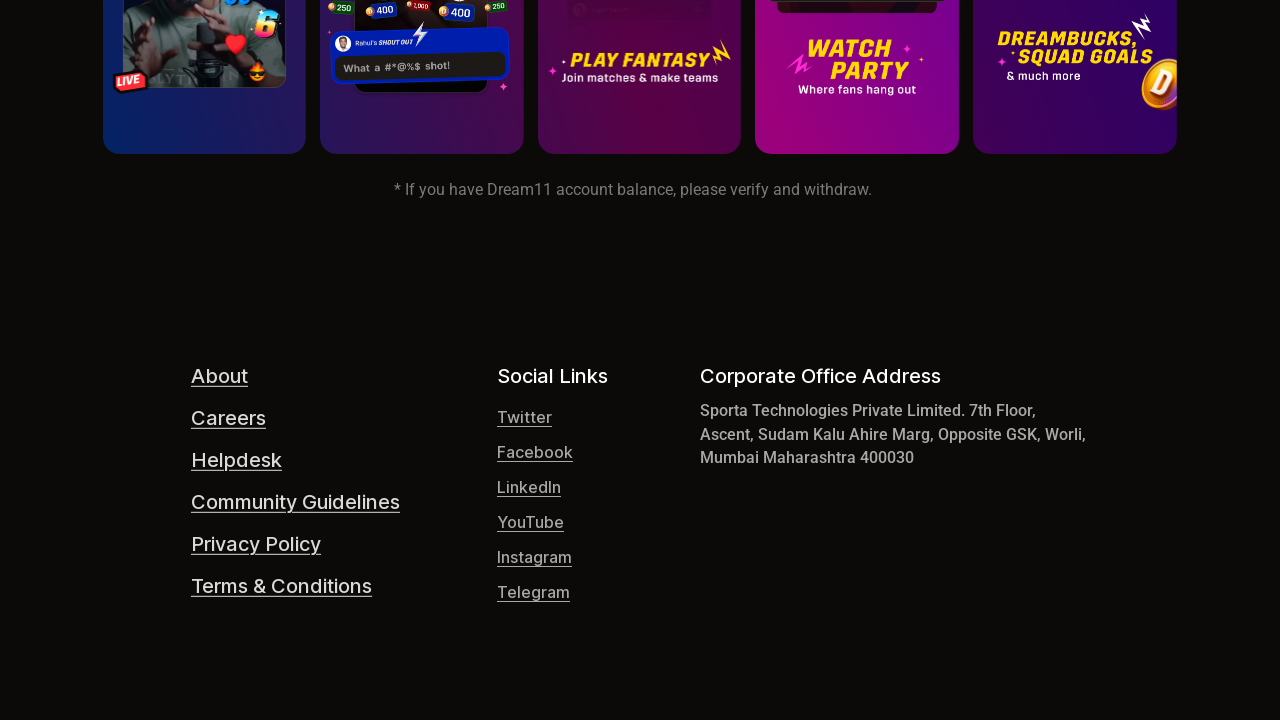

Waited 500ms for content to load after first scroll
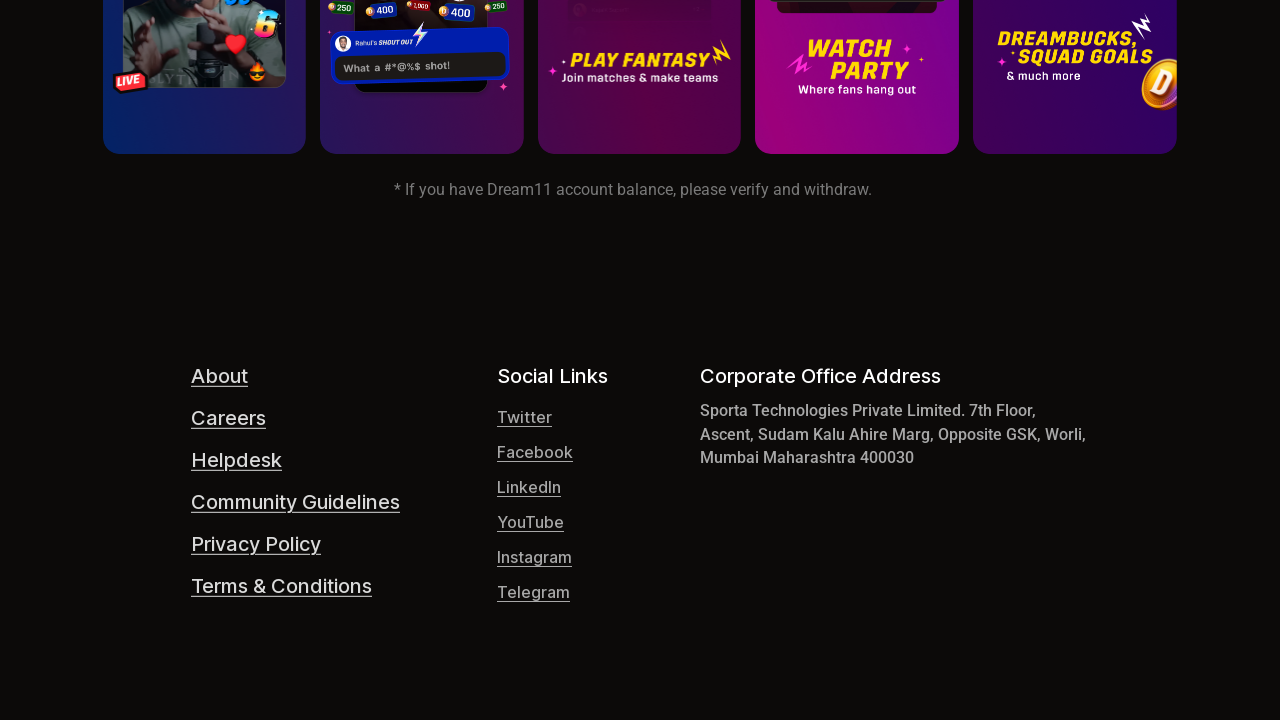

Scrolled down by an additional 1000 pixels to reach lower content sections
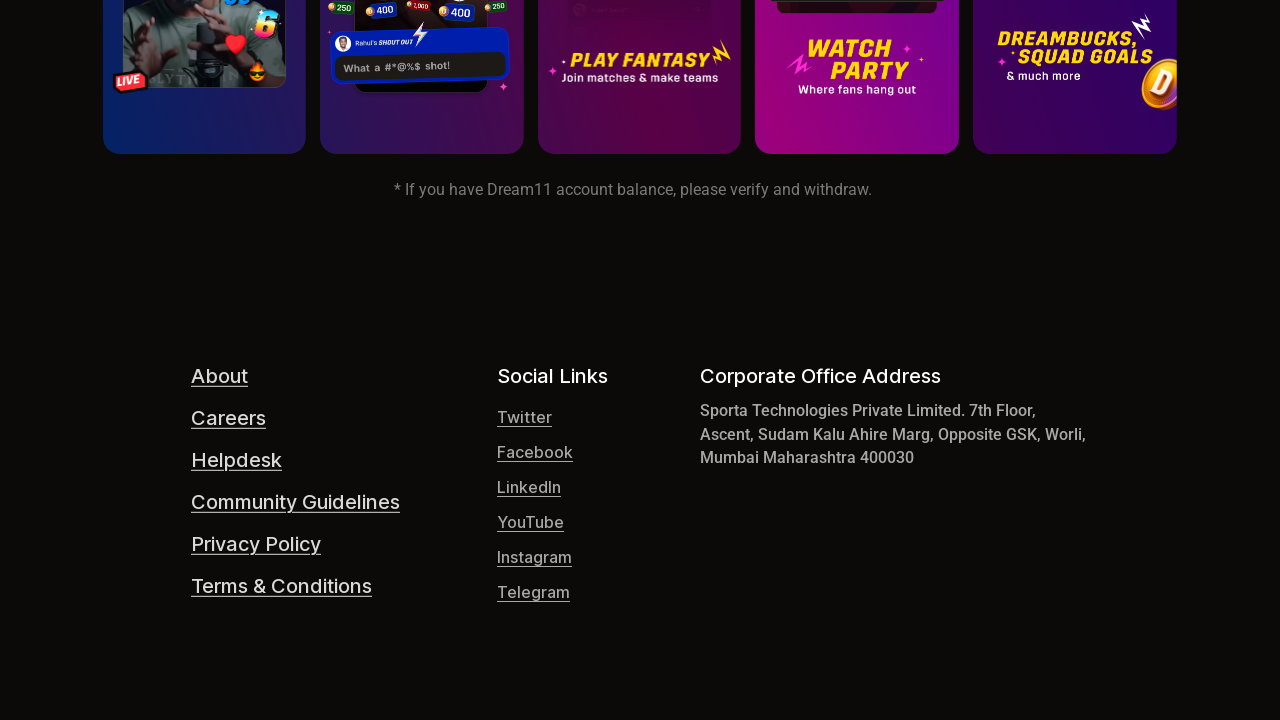

Waited 500ms for page to settle after second scroll
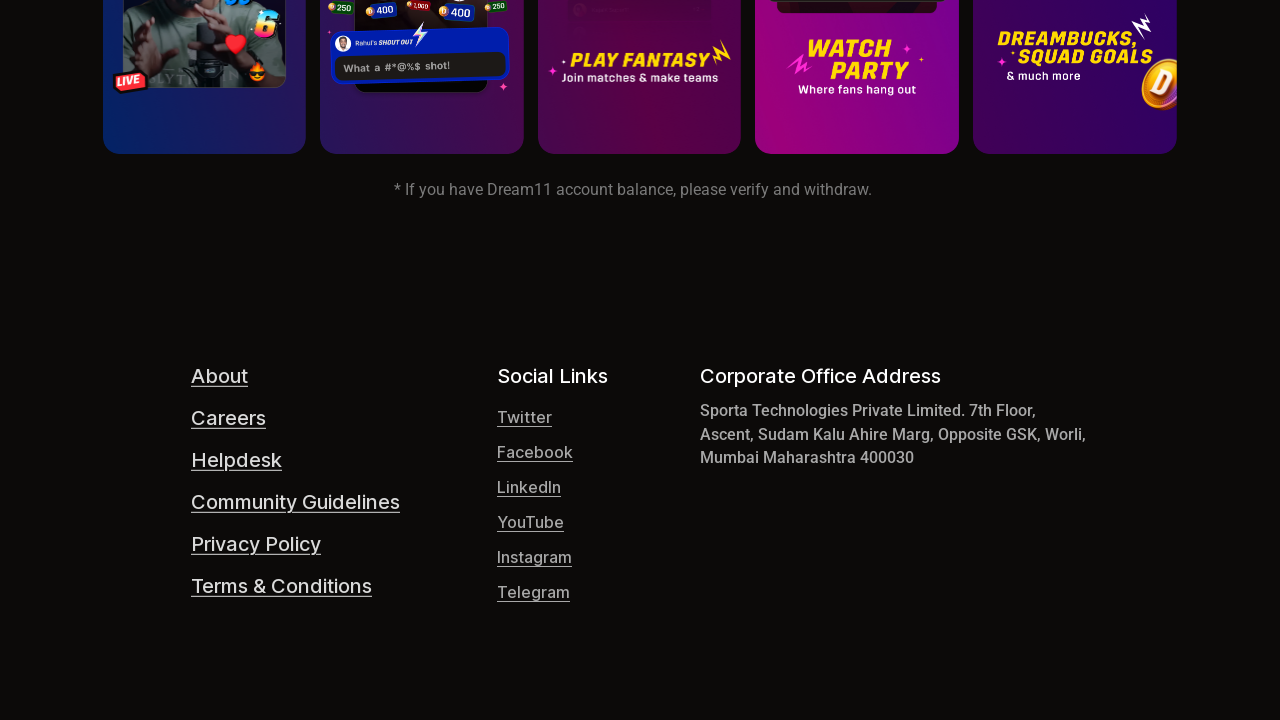

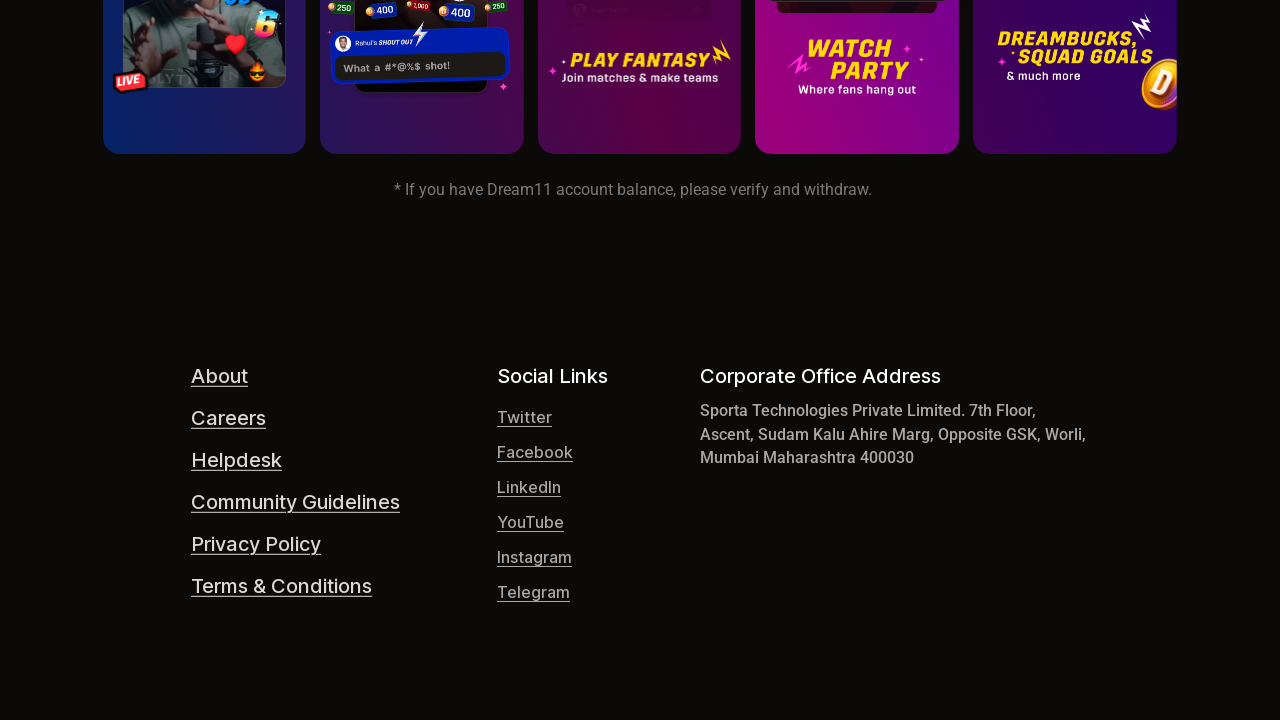